Tests keyboard key press functionality by sending space and left arrow keys to a page element and verifying the displayed result text shows the correct key was pressed.

Starting URL: http://the-internet.herokuapp.com/key_presses

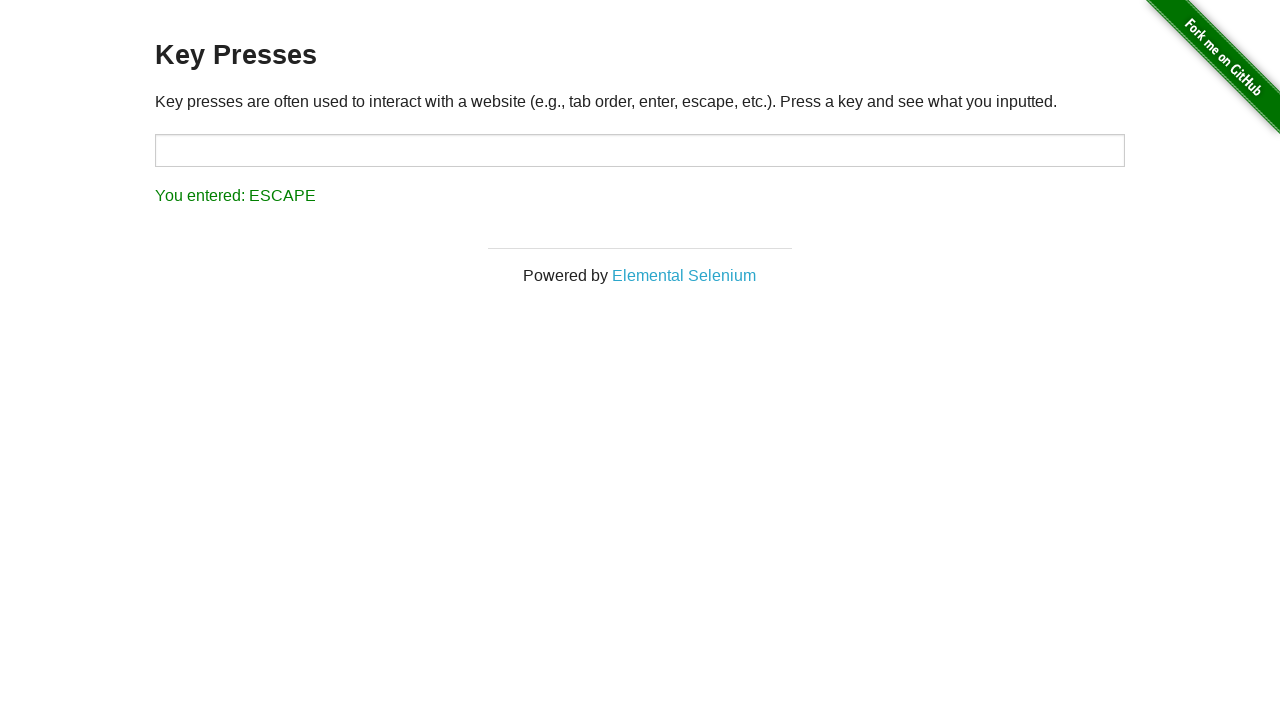

Pressed Space key on target element on #target
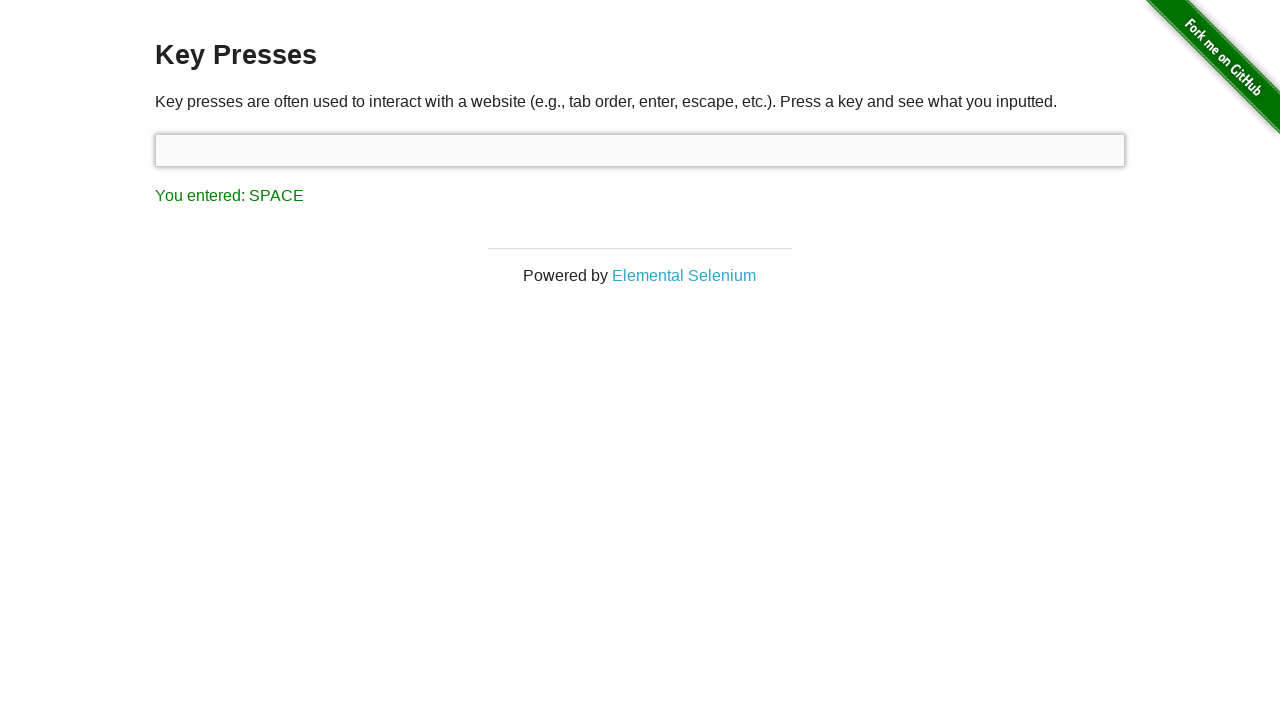

Result element loaded after Space key press
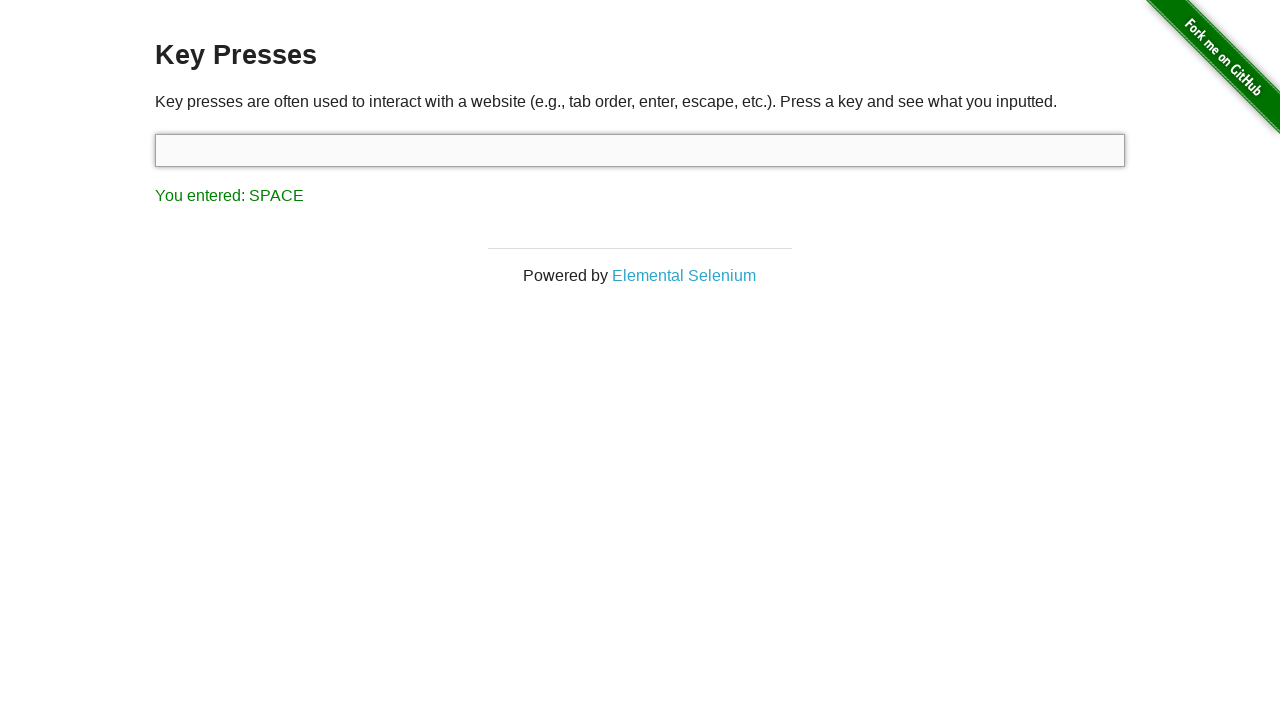

Verified result text shows 'You entered: SPACE'
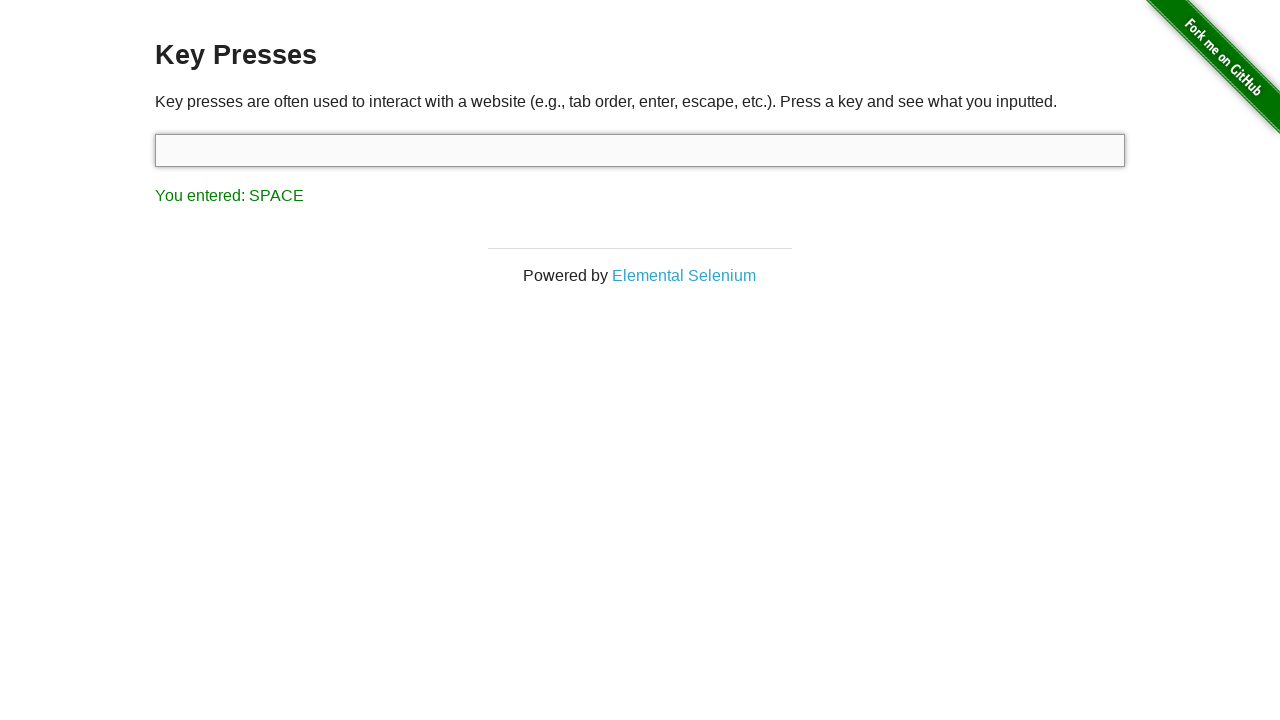

Pressed ArrowLeft key using keyboard
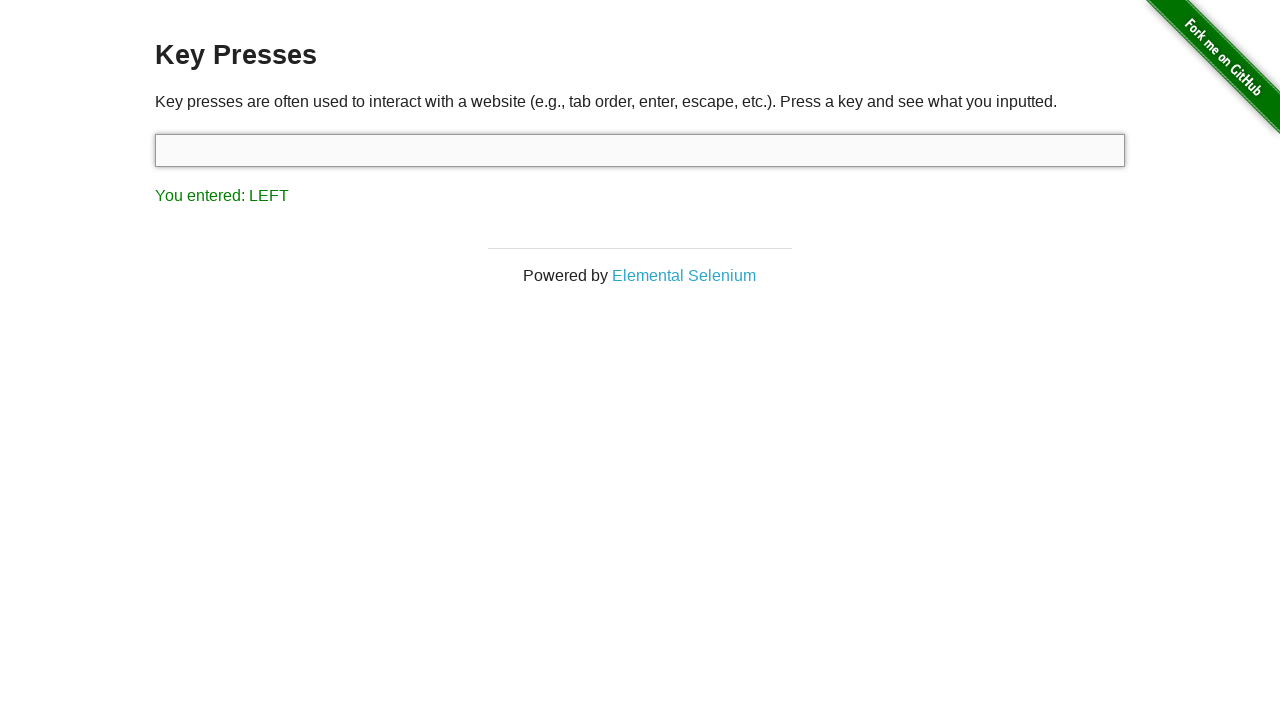

Verified result text shows 'You entered: LEFT'
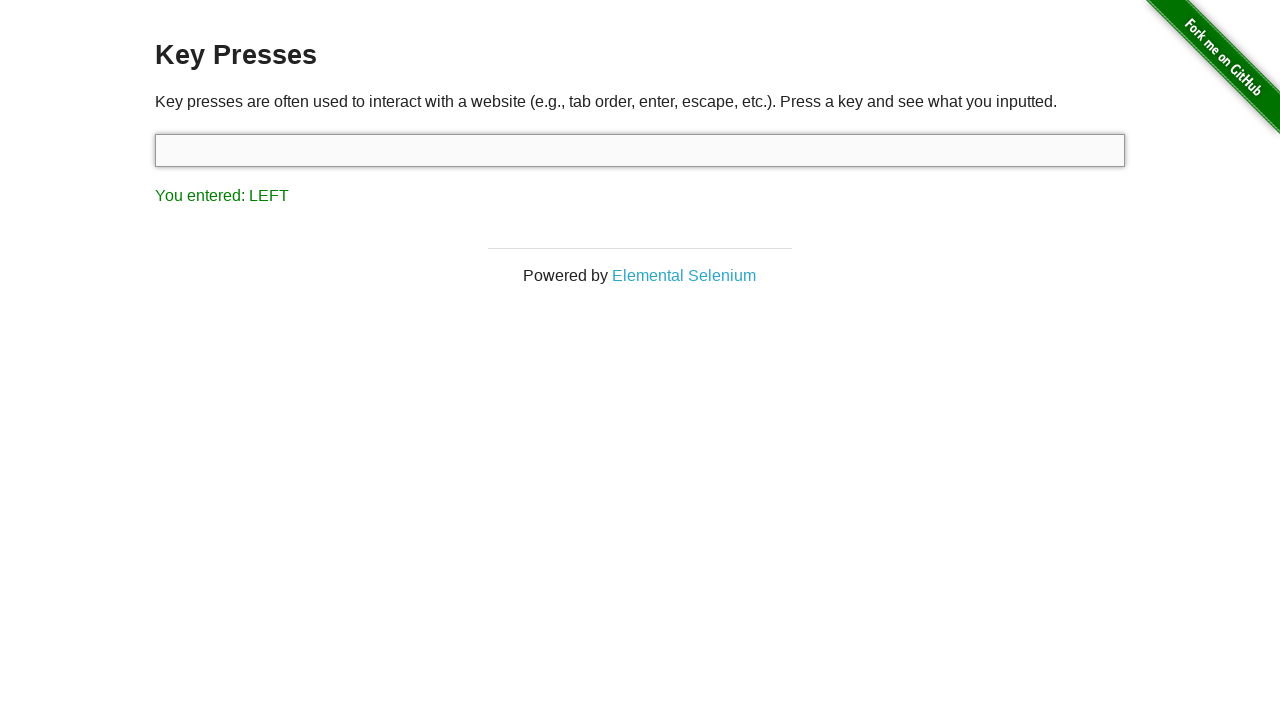

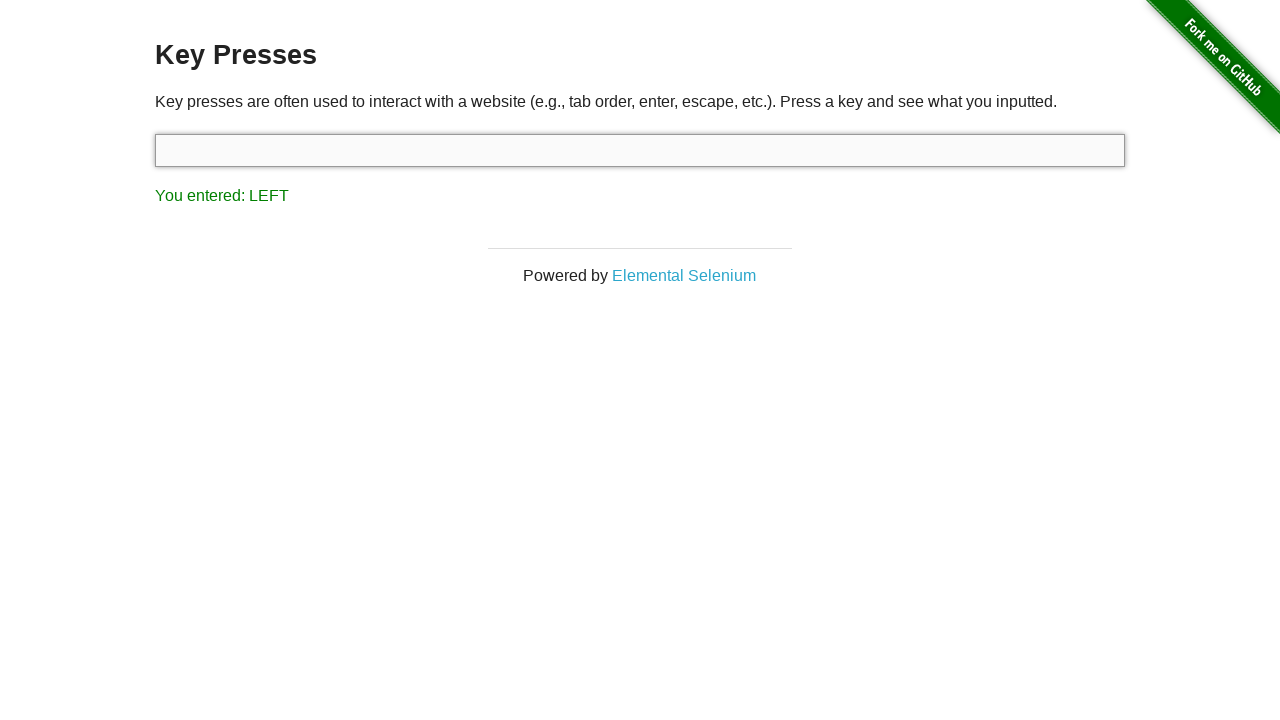